Tests window handle functionality by navigating to a page, verifying text content, clicking a link that opens a new window, switching to the new window to verify its title and content, then switching back to the original window.

Starting URL: https://the-internet.herokuapp.com/windows

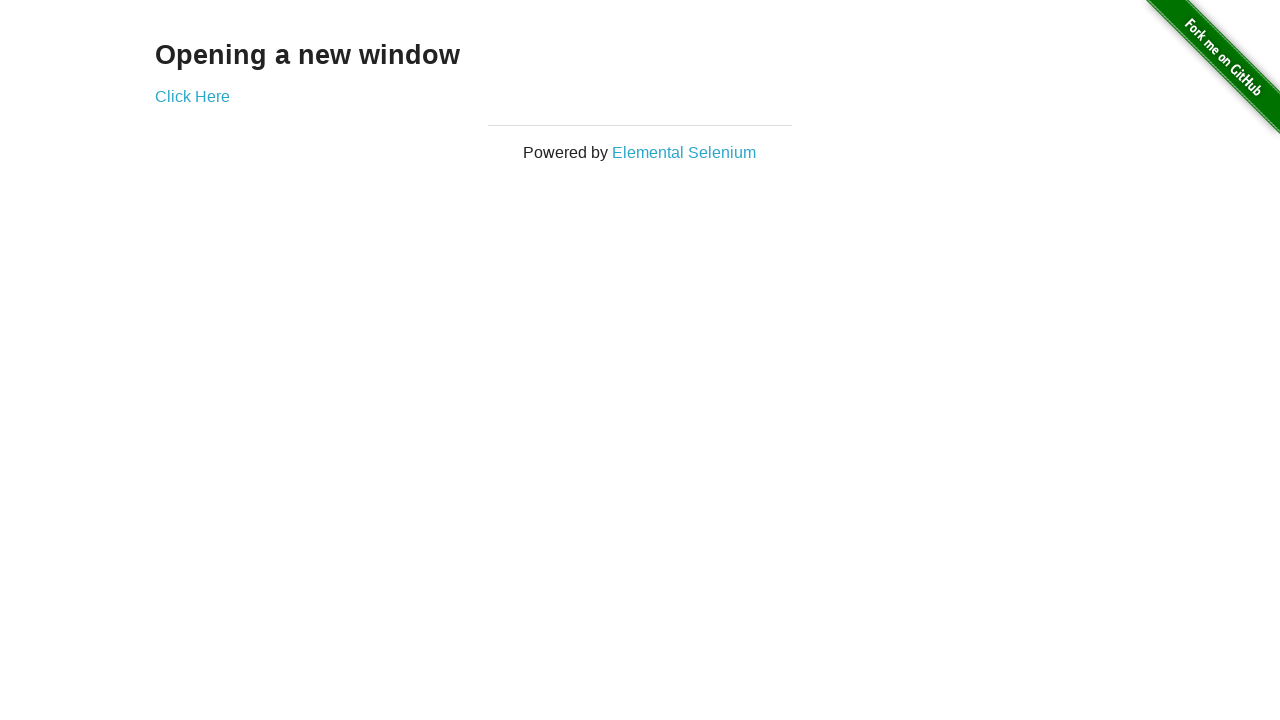

Waited for h3 header element to load
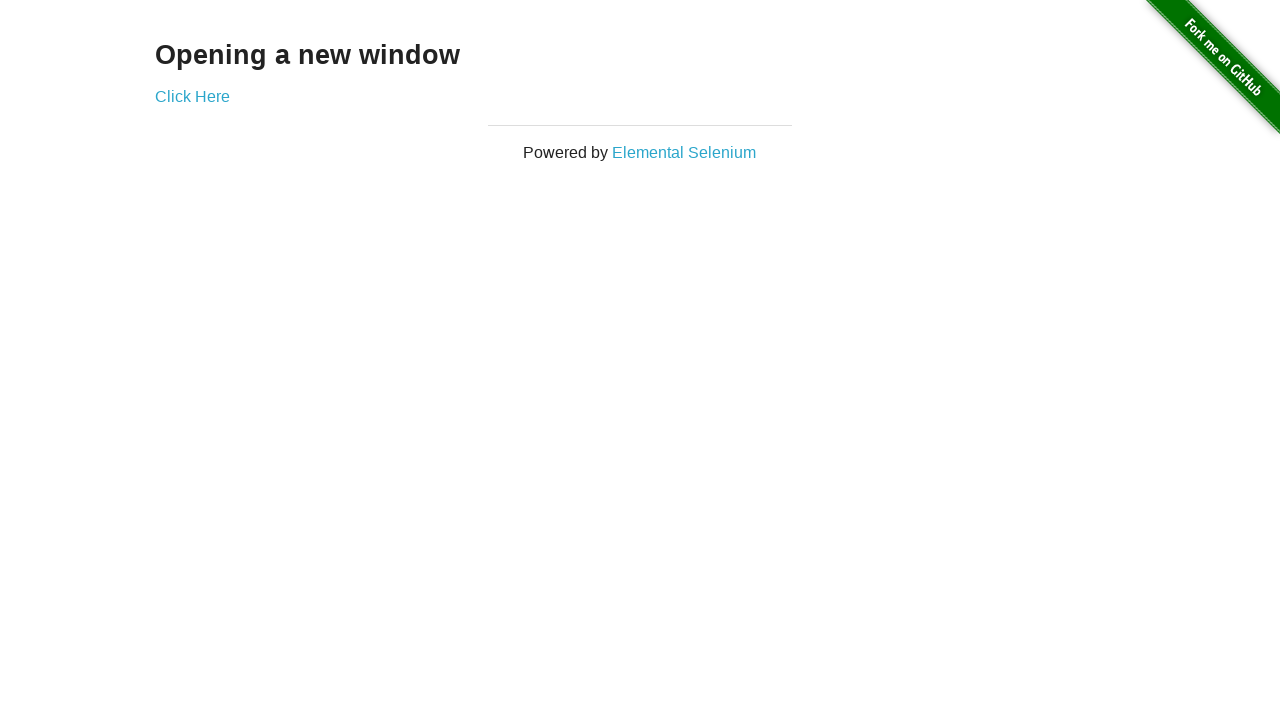

Retrieved header text content
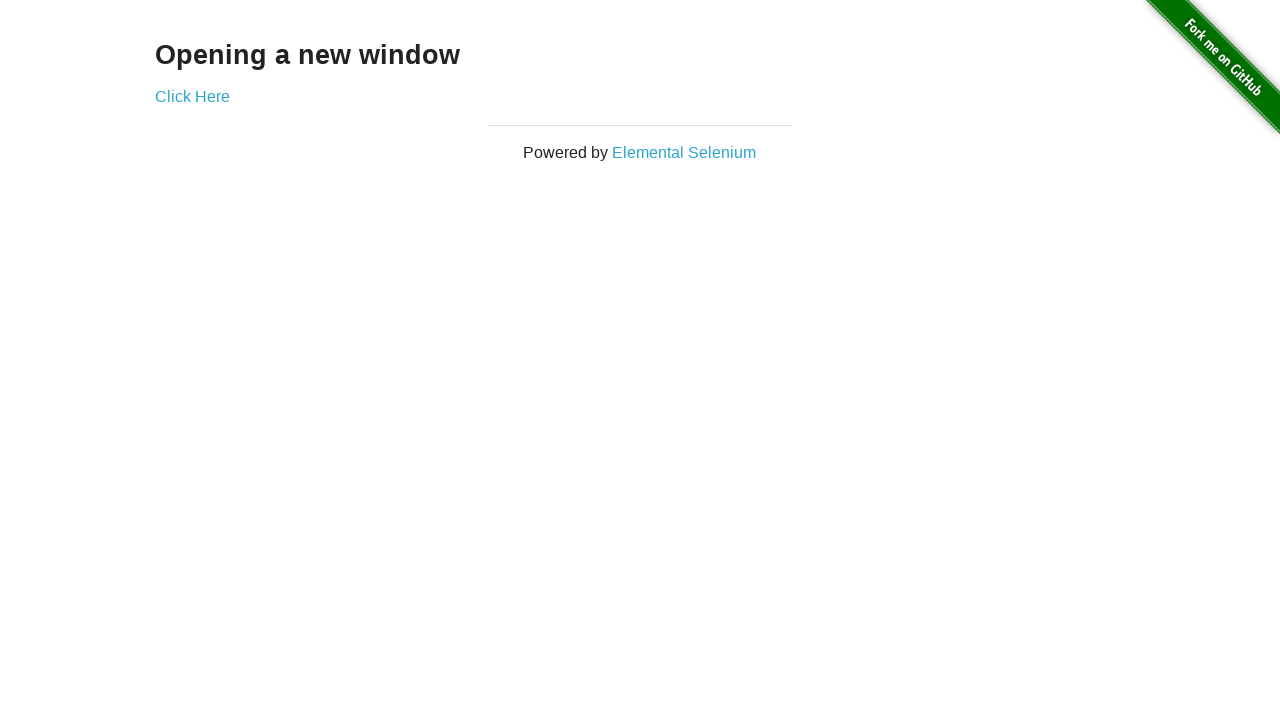

Verified header text is 'Opening a new window'
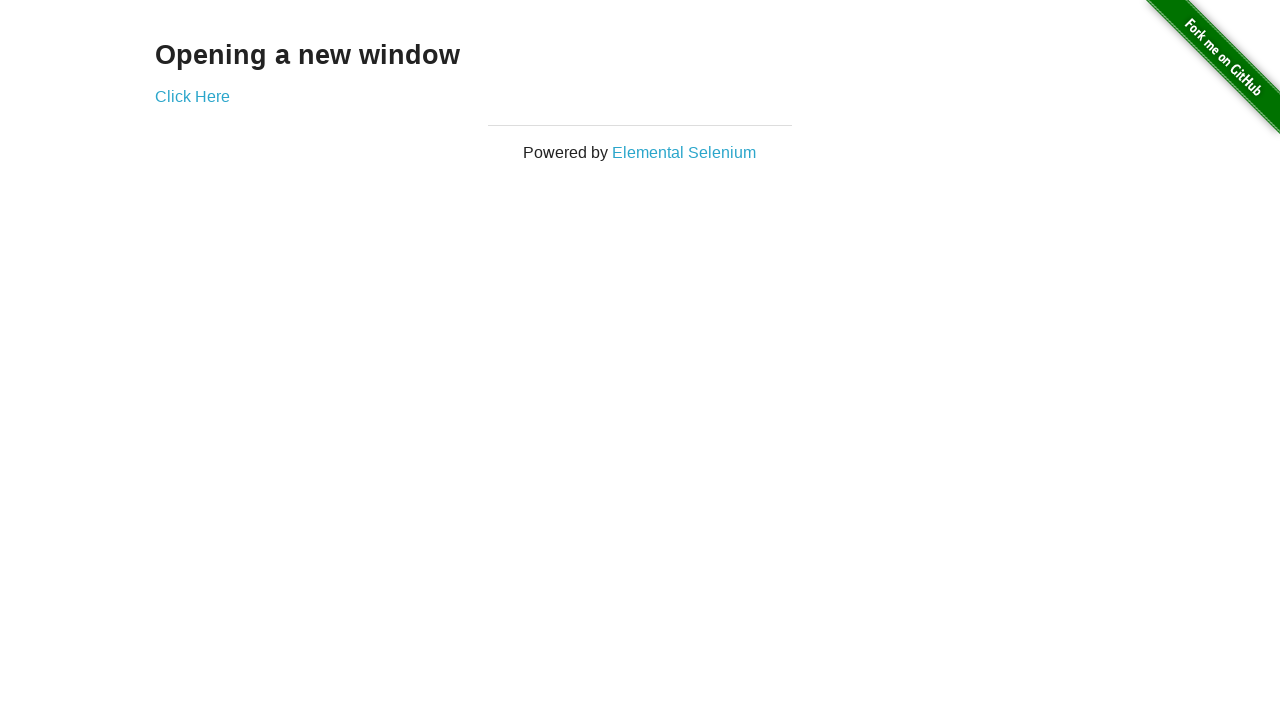

Verified page title is 'The Internet'
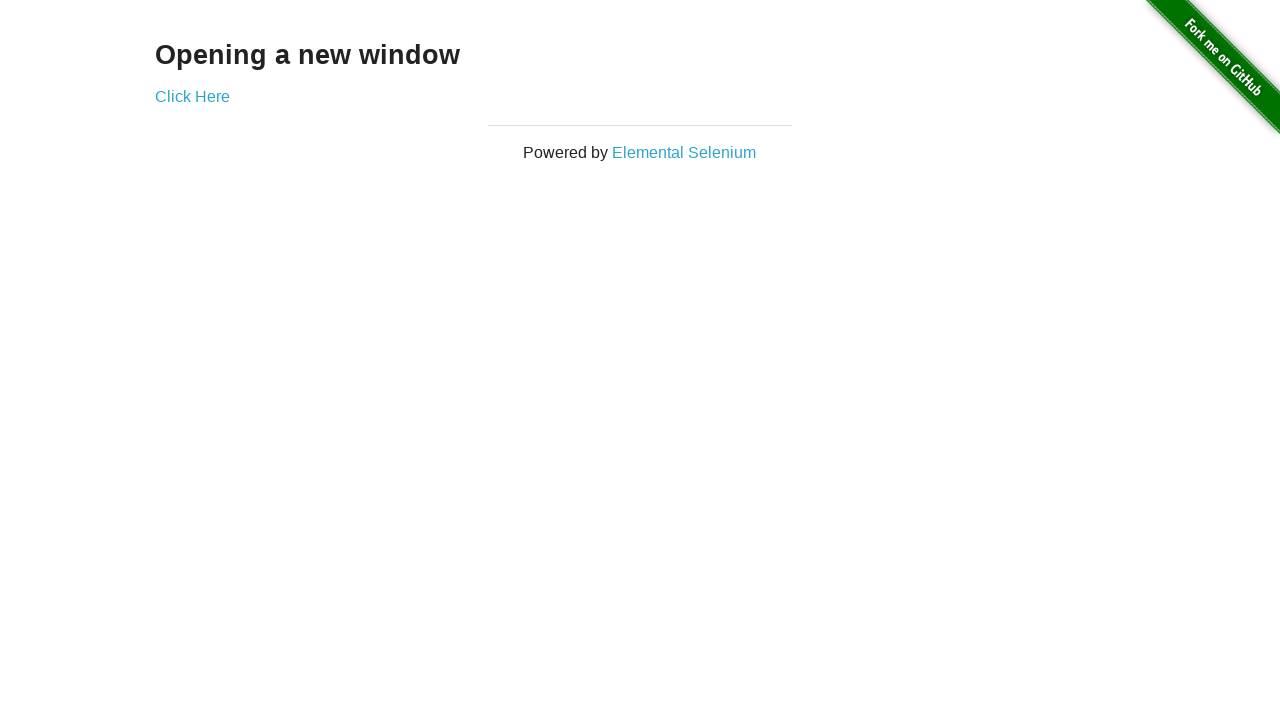

Clicked 'Click Here' link to open new window at (192, 96) on text=Click Here
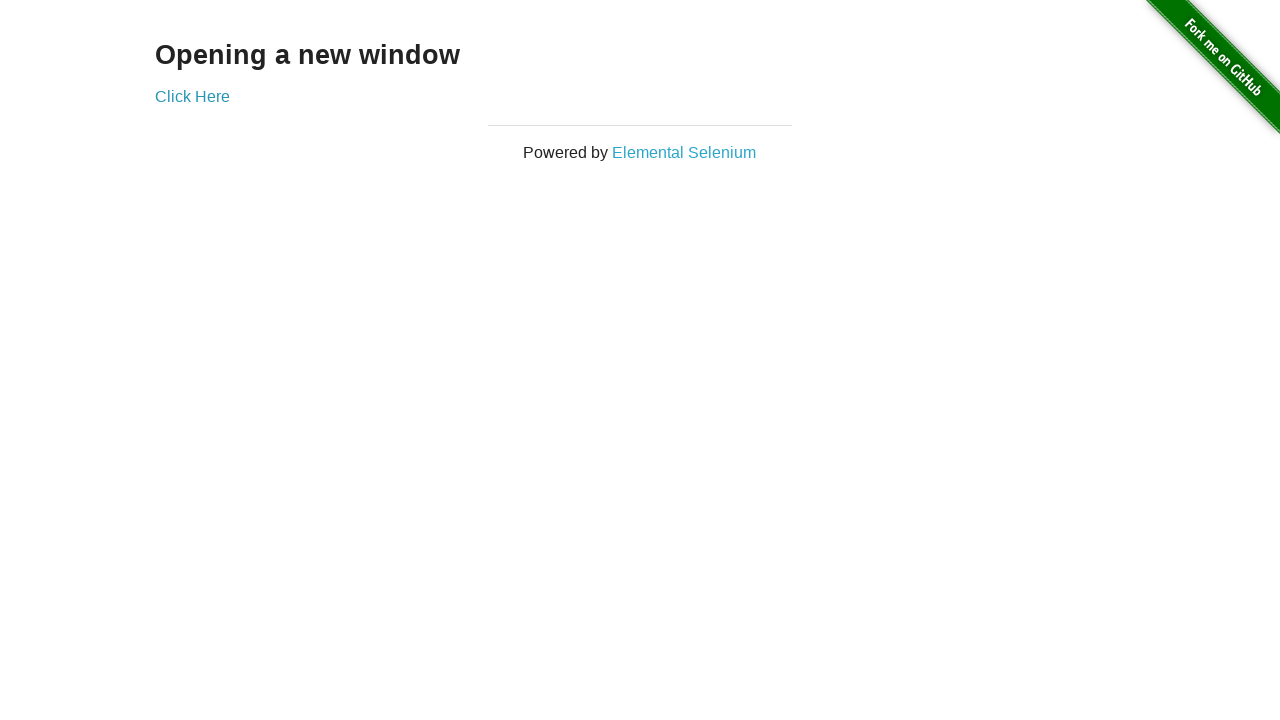

Captured reference to new window
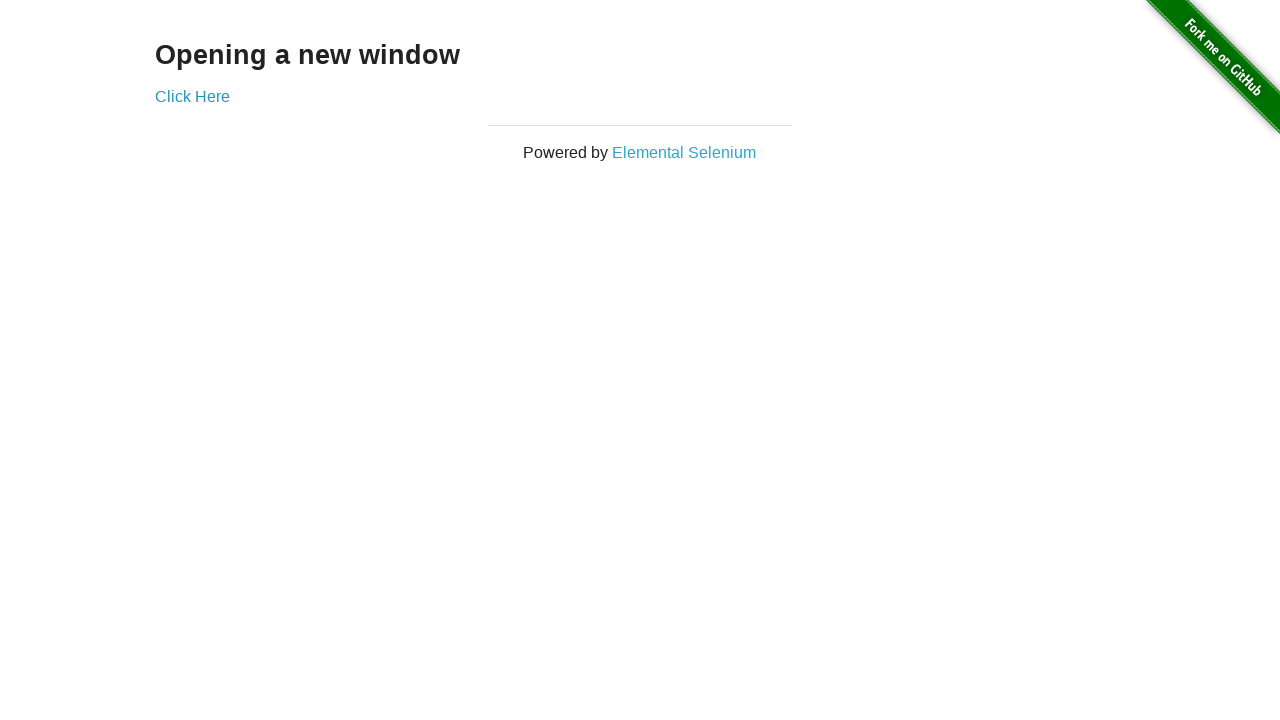

Waited for new window to fully load
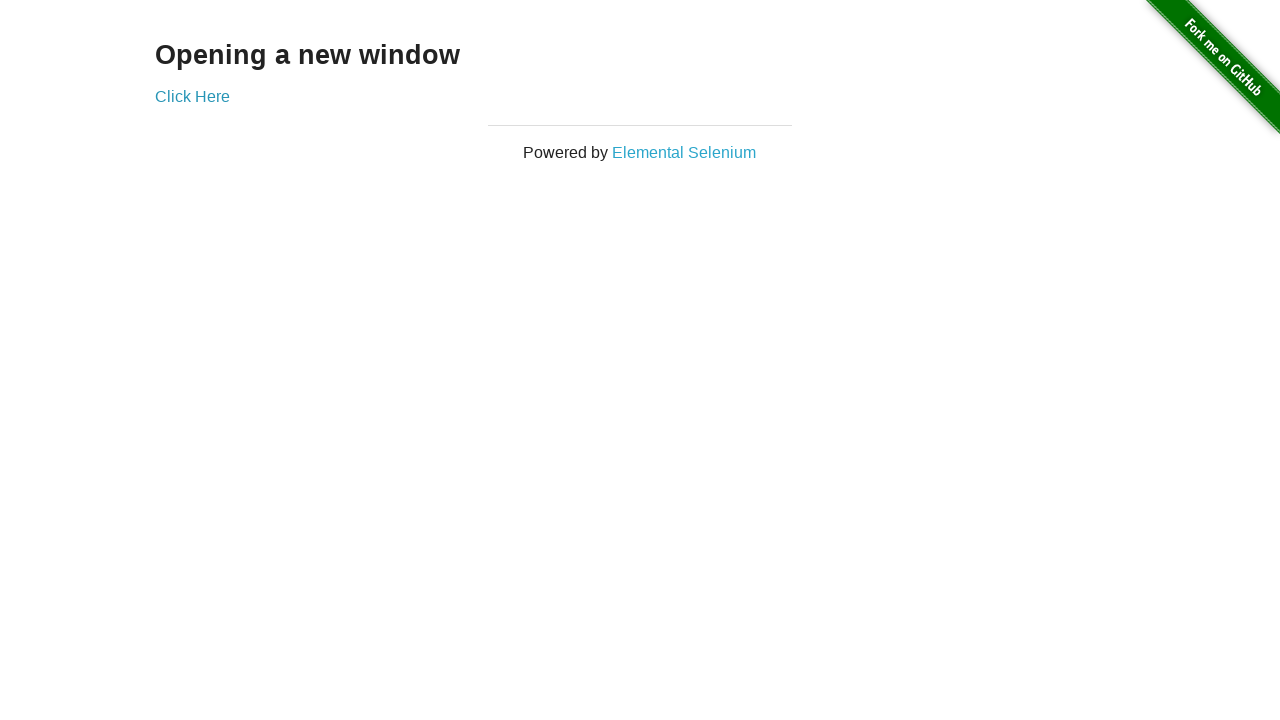

Verified new window title is 'New Window'
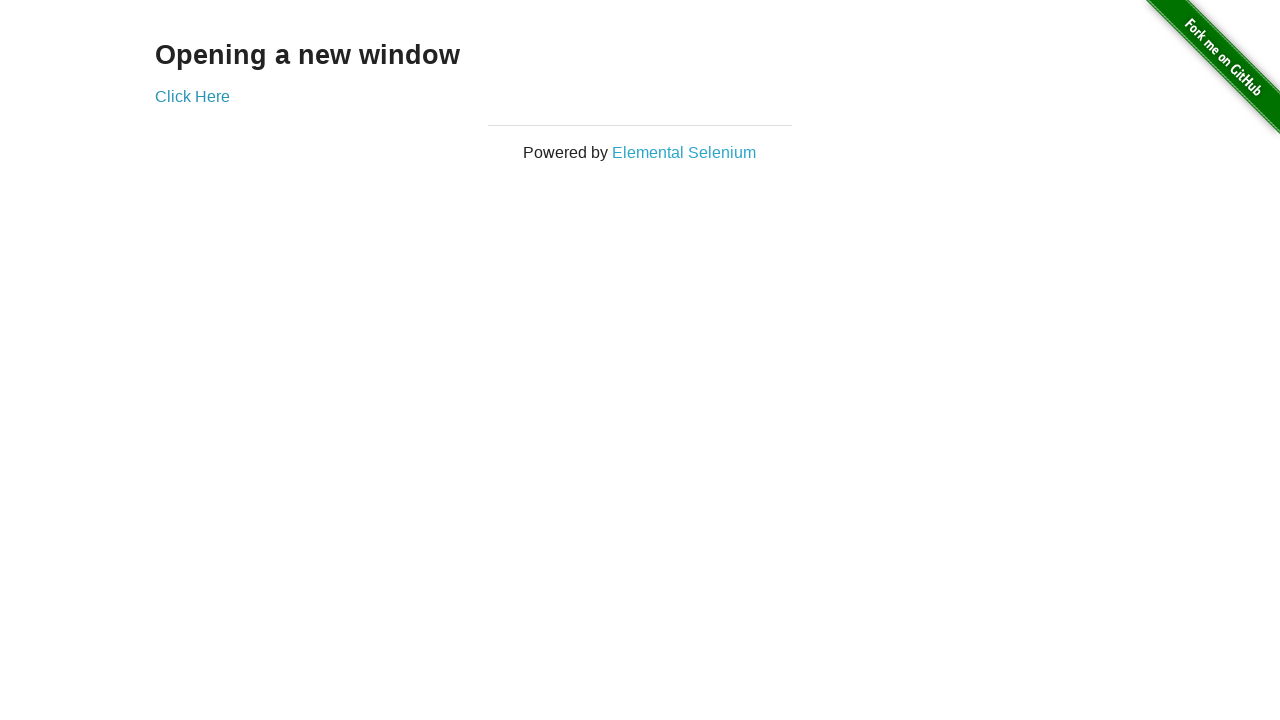

Retrieved header text from new window
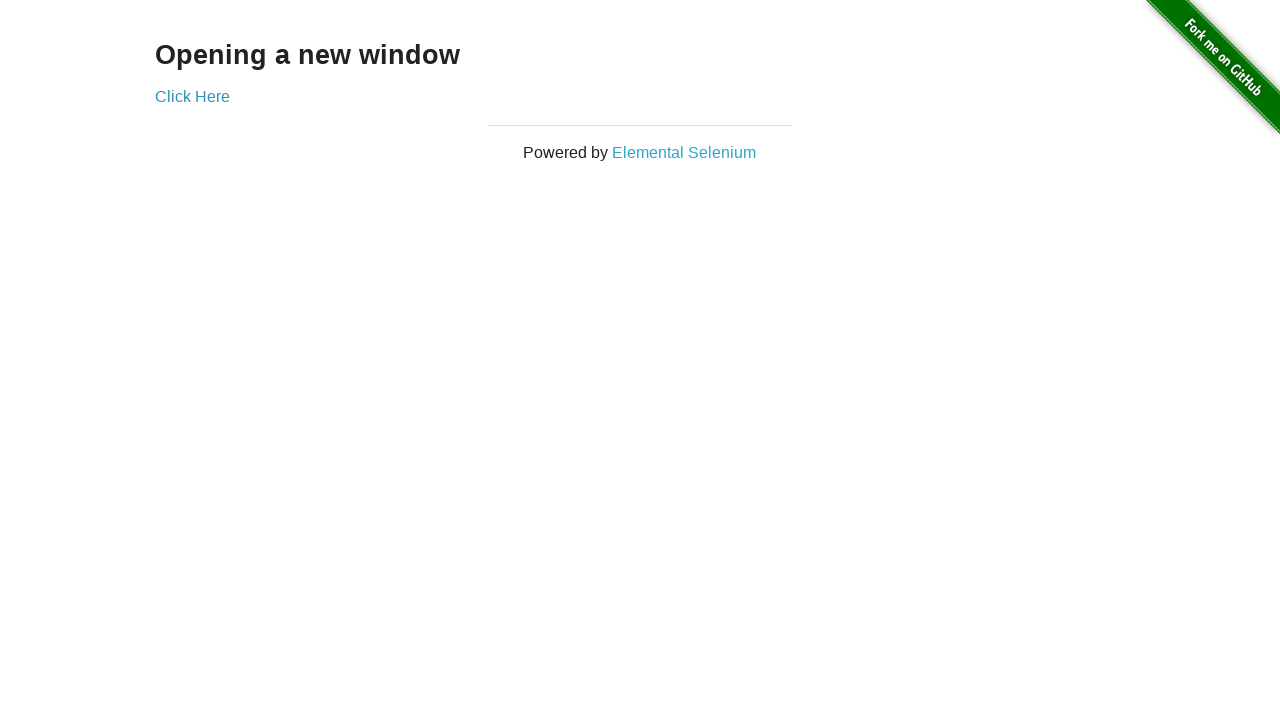

Verified new window header text is 'New Window'
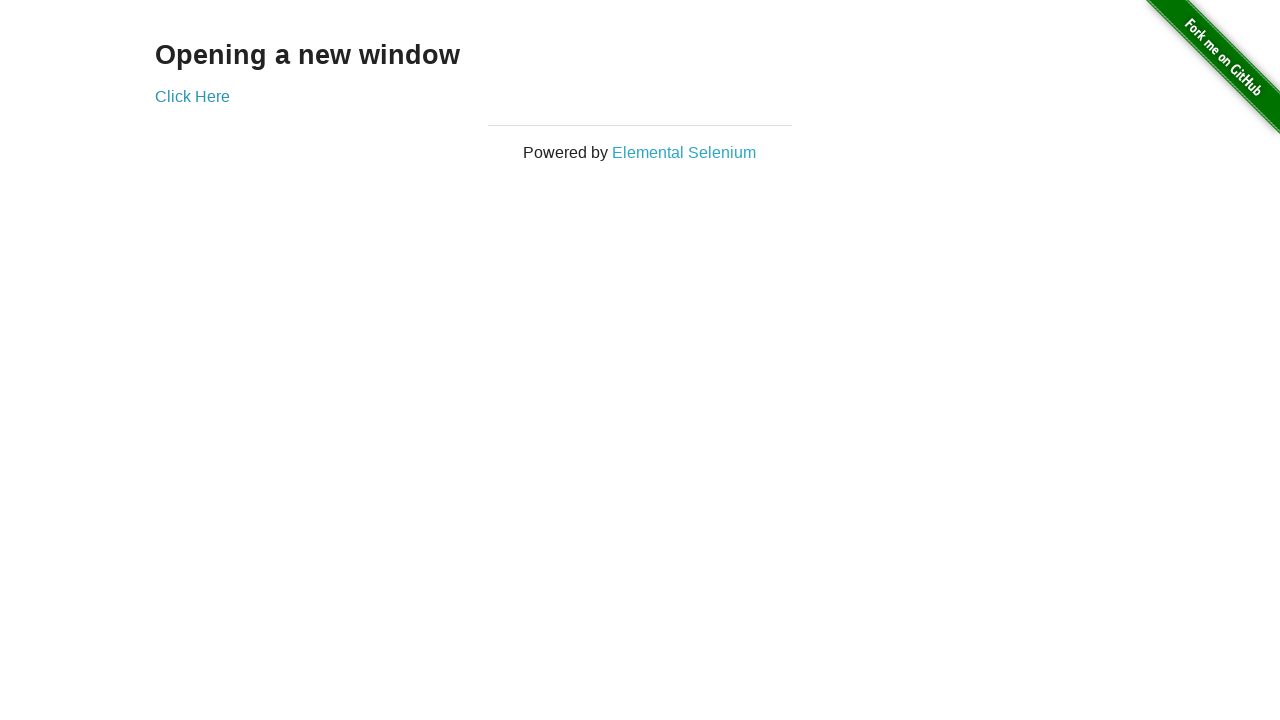

Switched back to original window
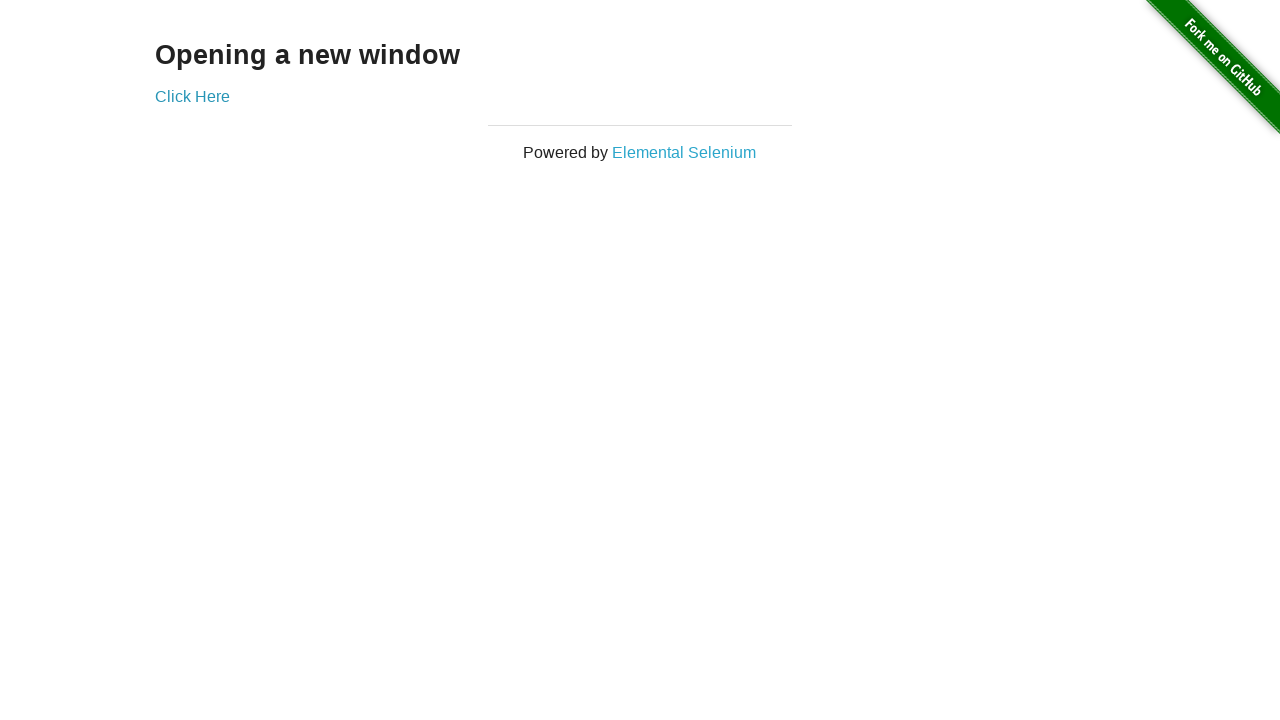

Verified original window title is still 'The Internet'
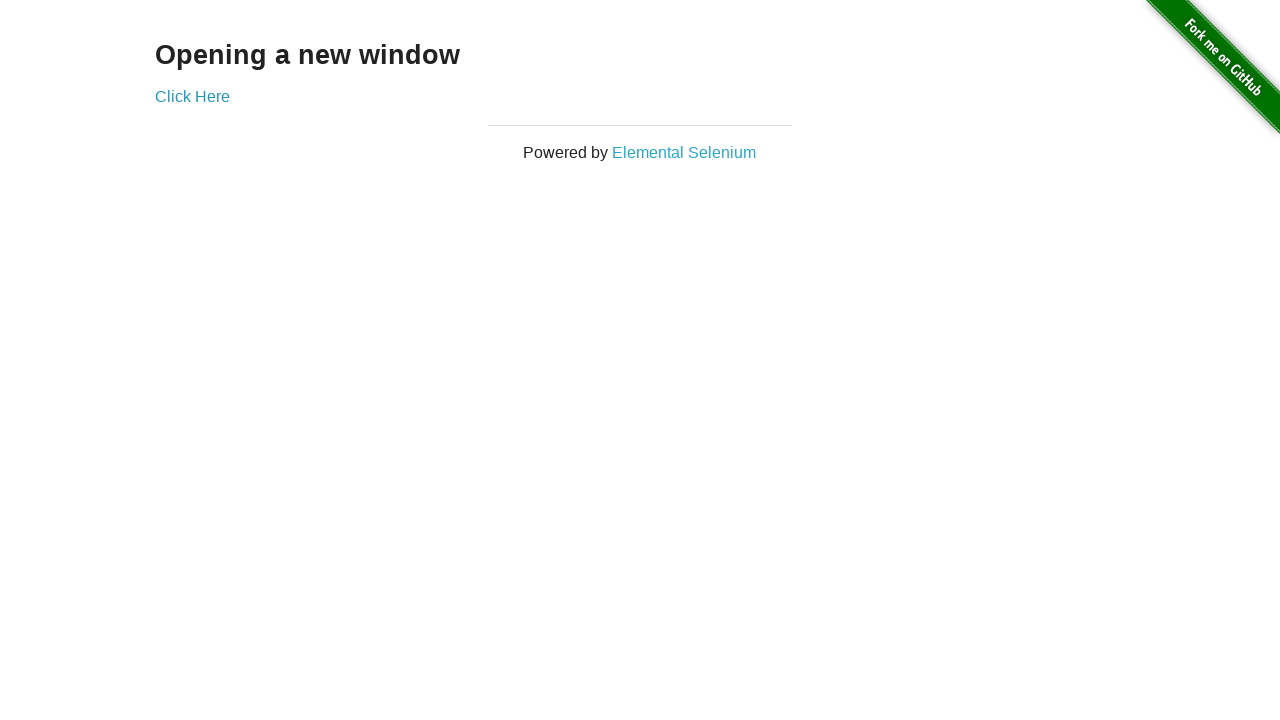

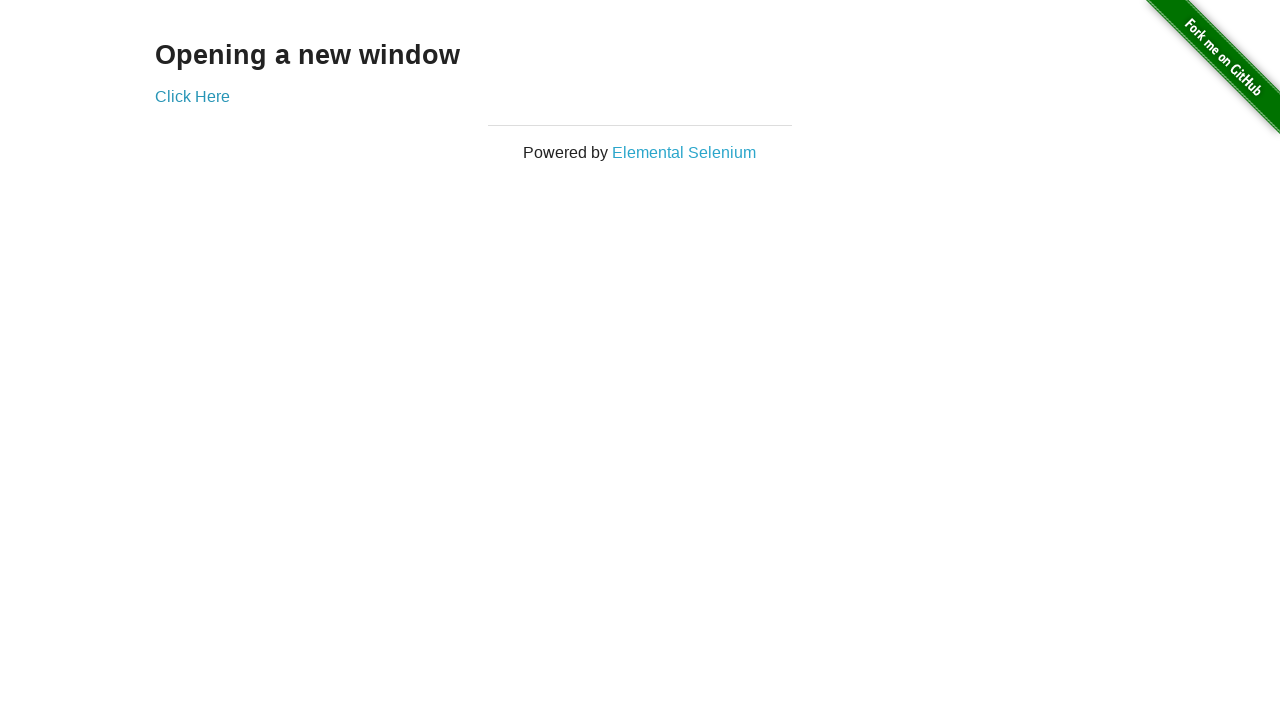